Tests drag and drop functionality on jQuery UI demo page by dragging an element from source to target within an iframe

Starting URL: http://jqueryui.com/droppable/

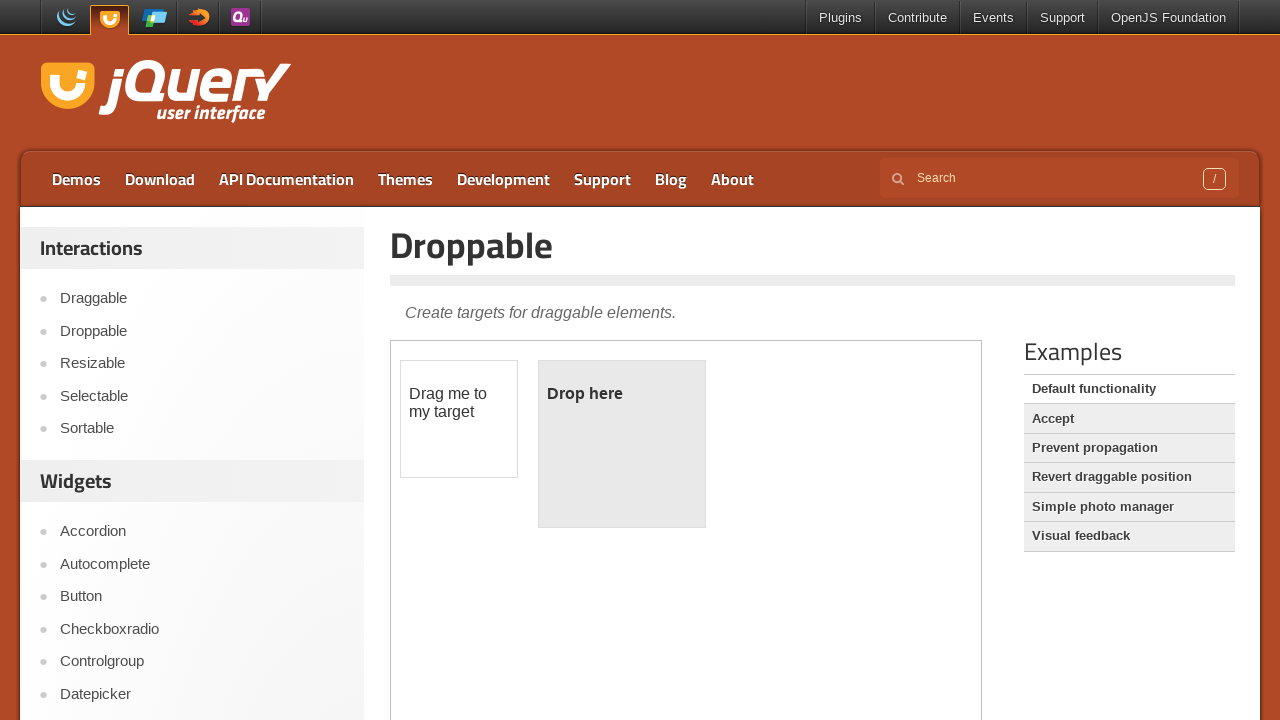

Located the demo iframe containing drag and drop elements
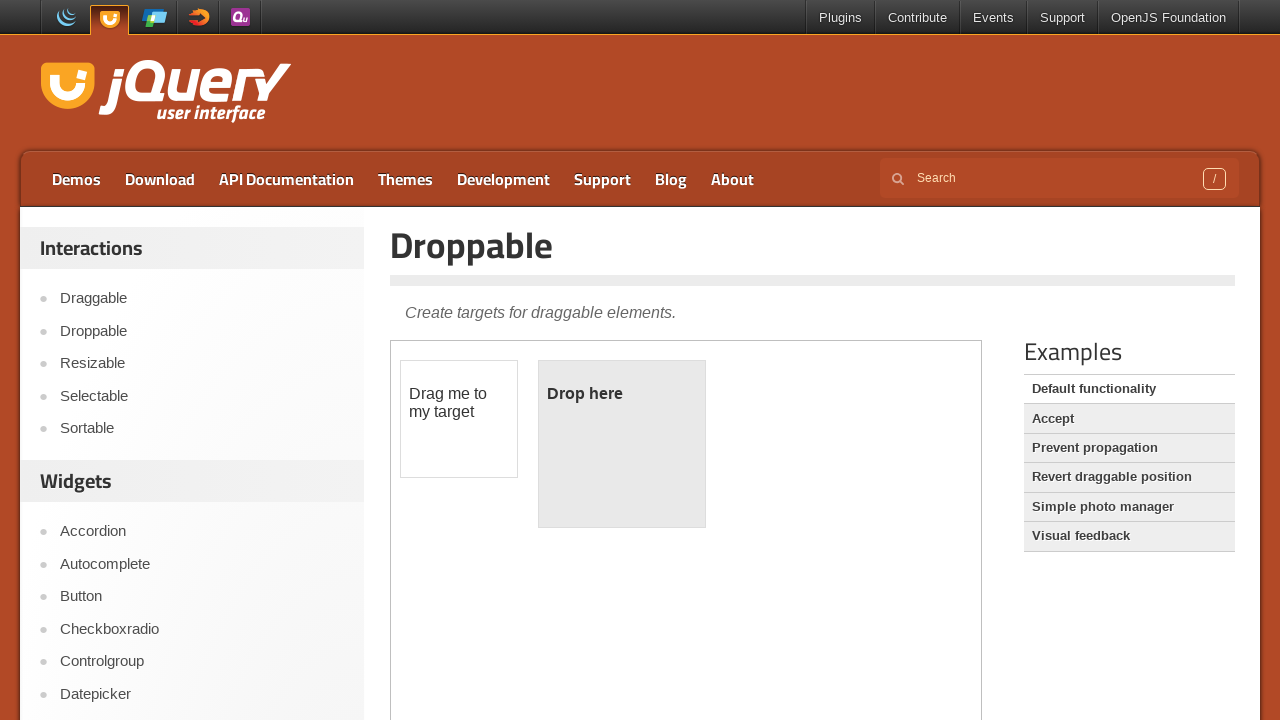

Located the draggable element with ID 'draggable'
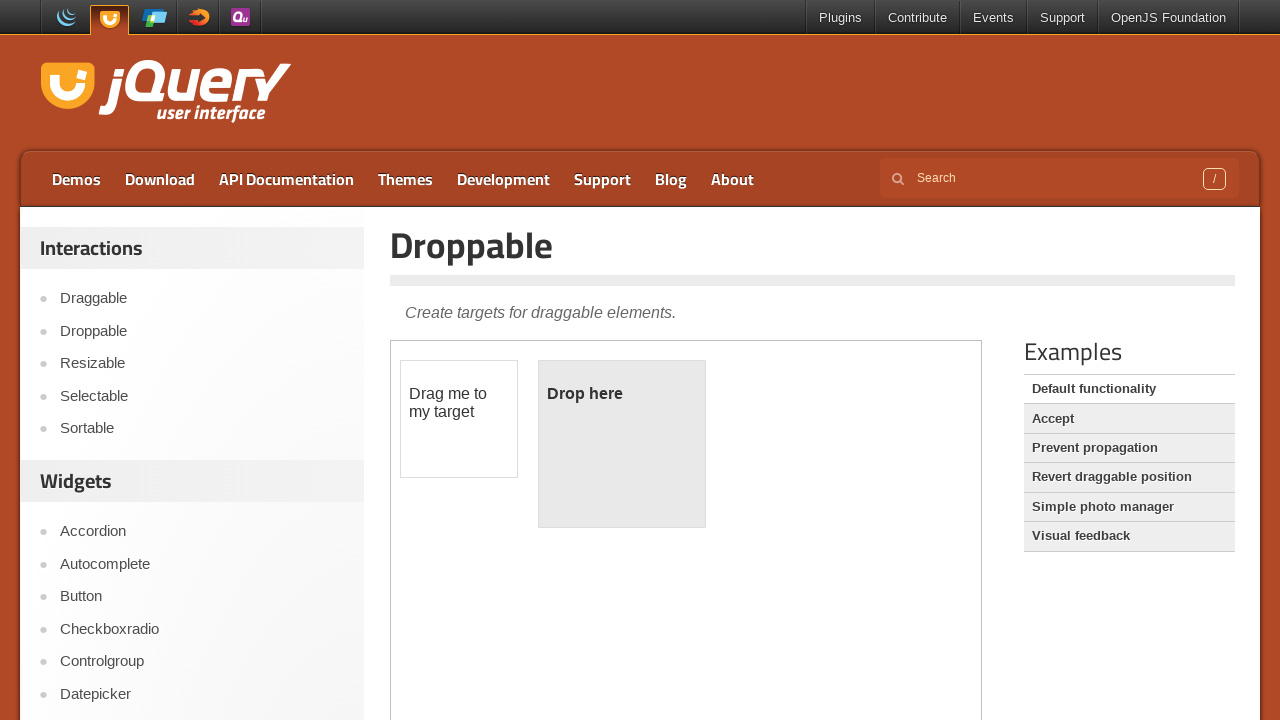

Located the droppable target element with ID 'droppable'
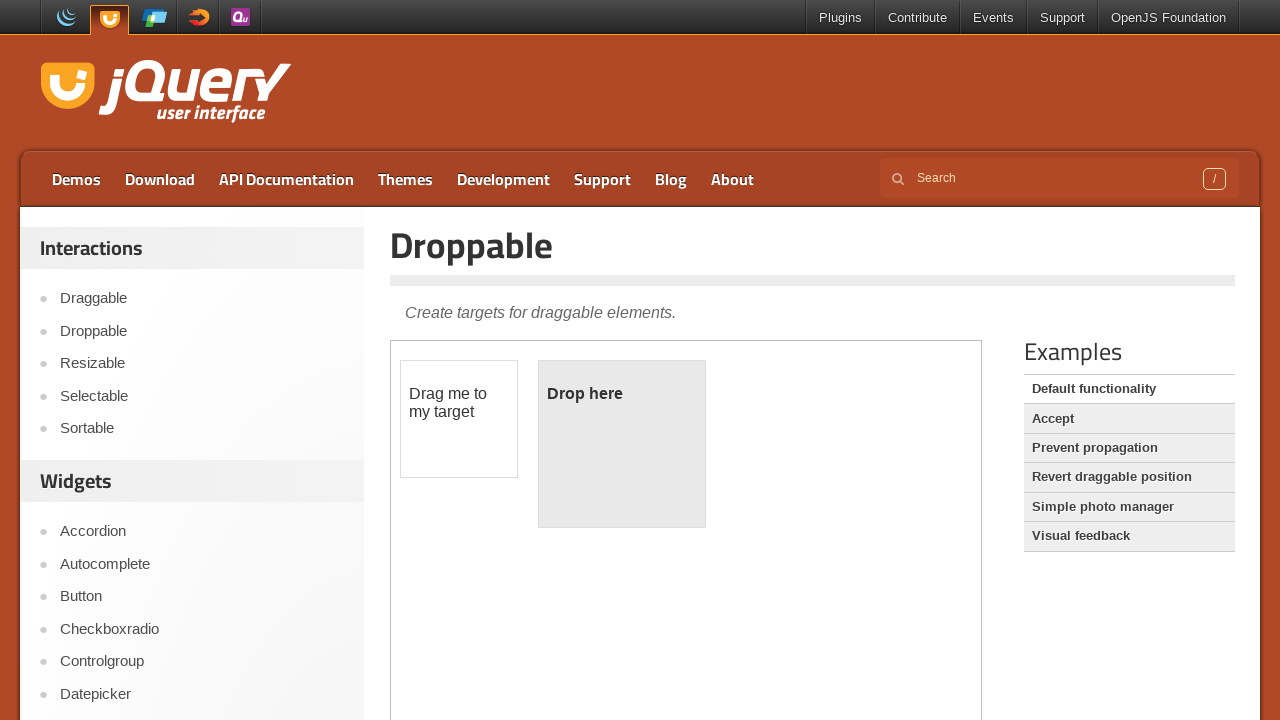

Dragged the draggable element to the droppable target at (622, 444)
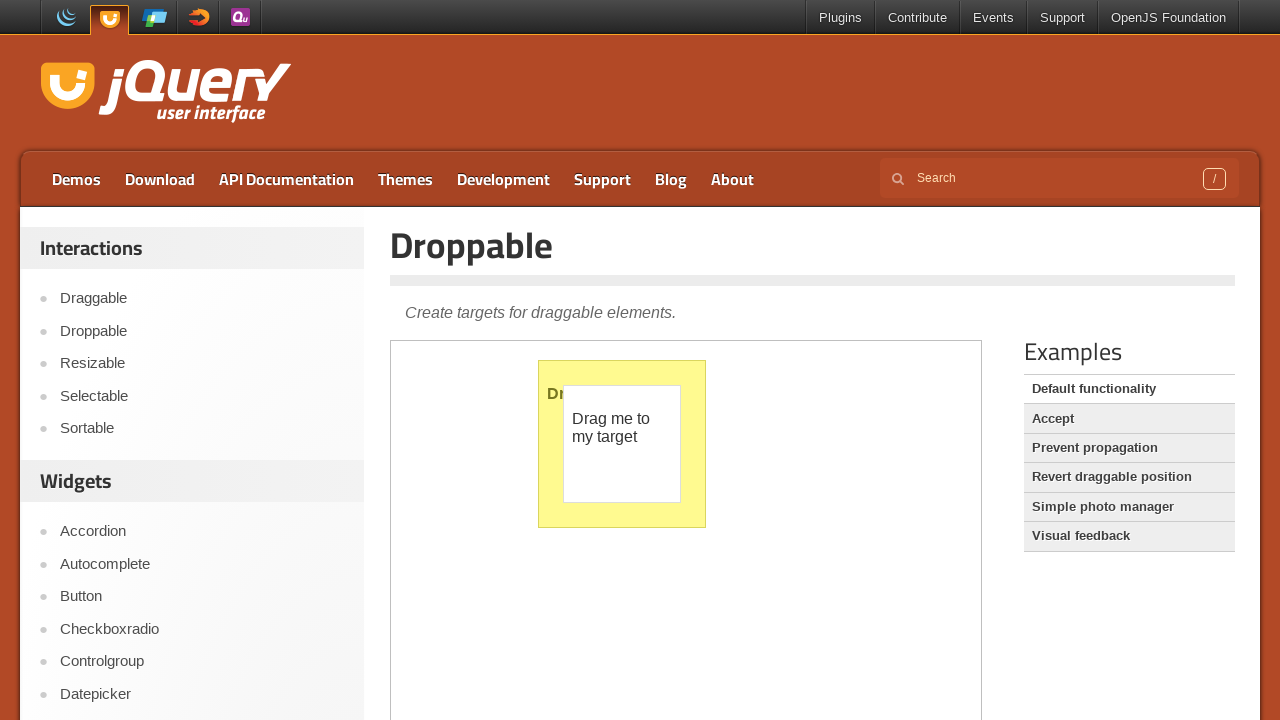

Verified that drop was successful - droppable element now displays 'Dropped!' text
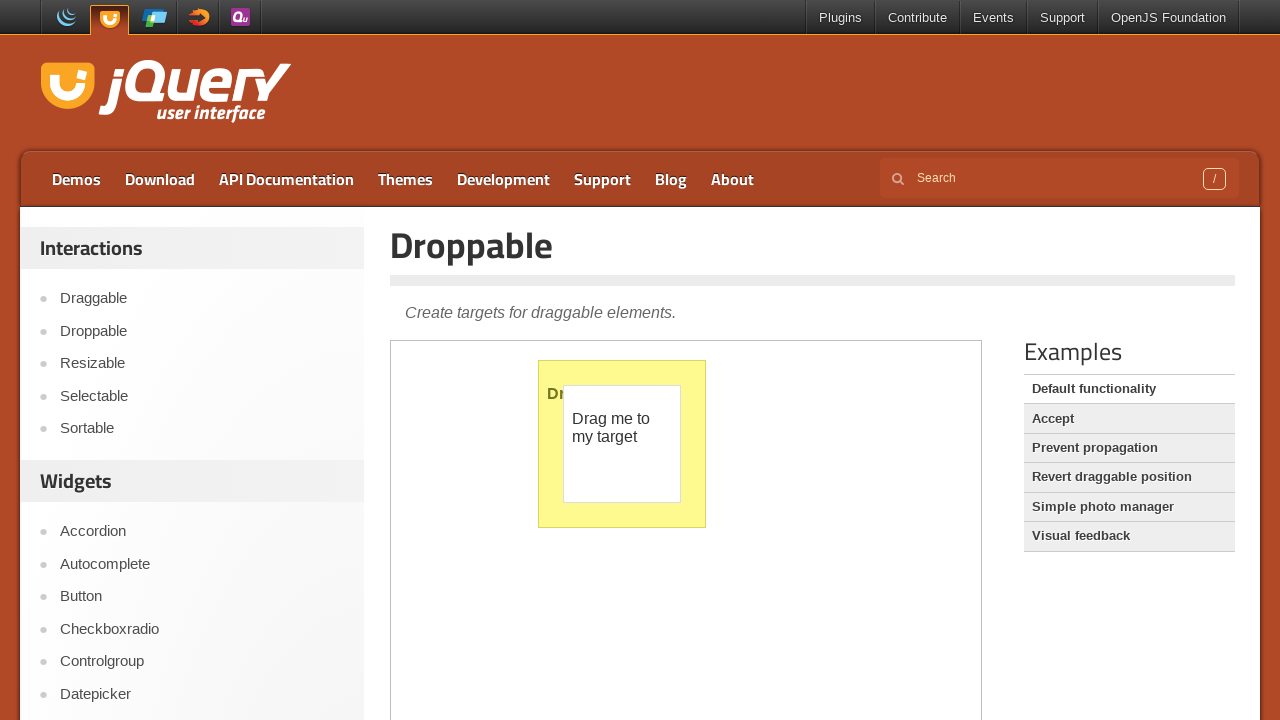

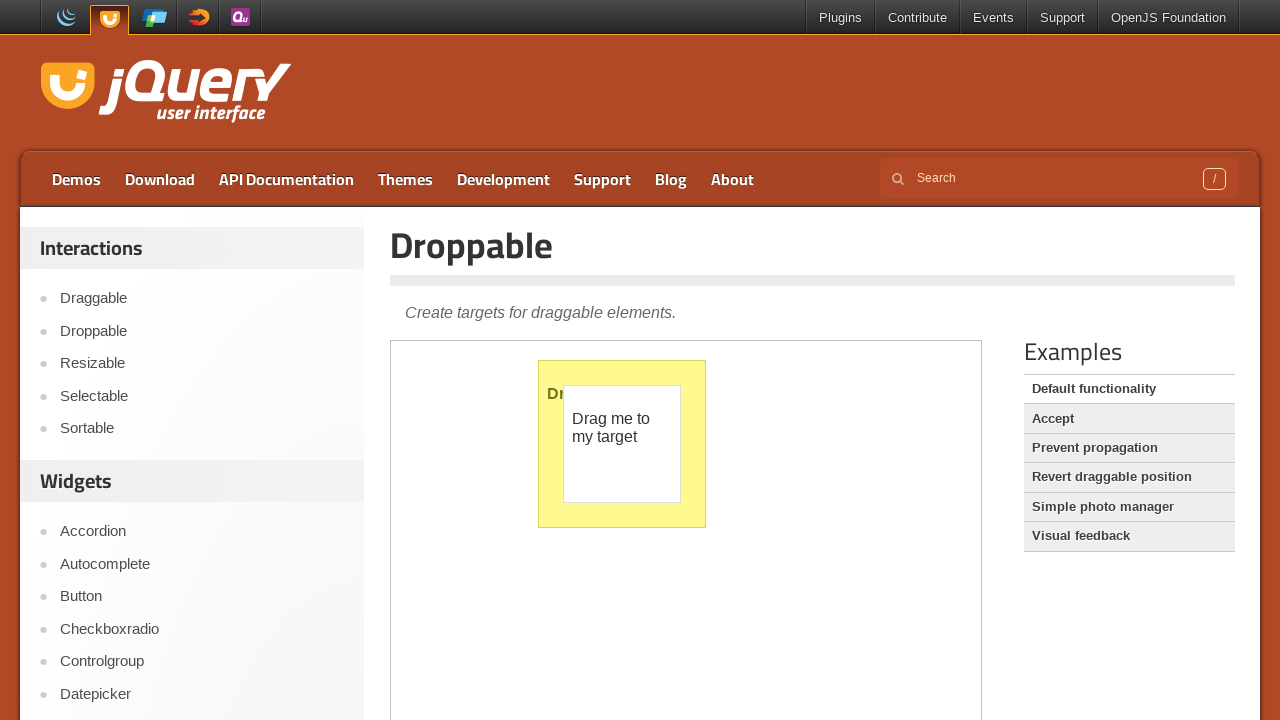